Tests a form submission by entering a message in an input field, clicking an update button, and verifying the message appears in a label element.

Starting URL: http://r4d4.info/form-button-label

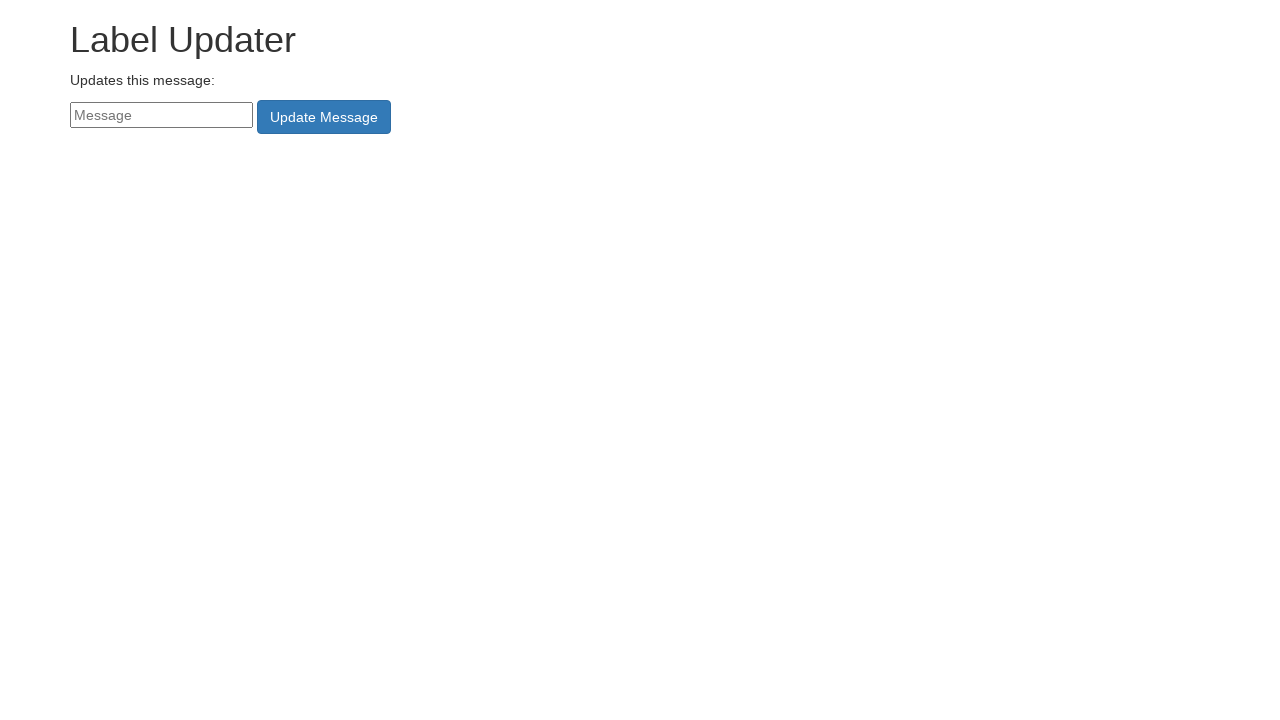

Filled message input field with 'Hello' on input#messageNew
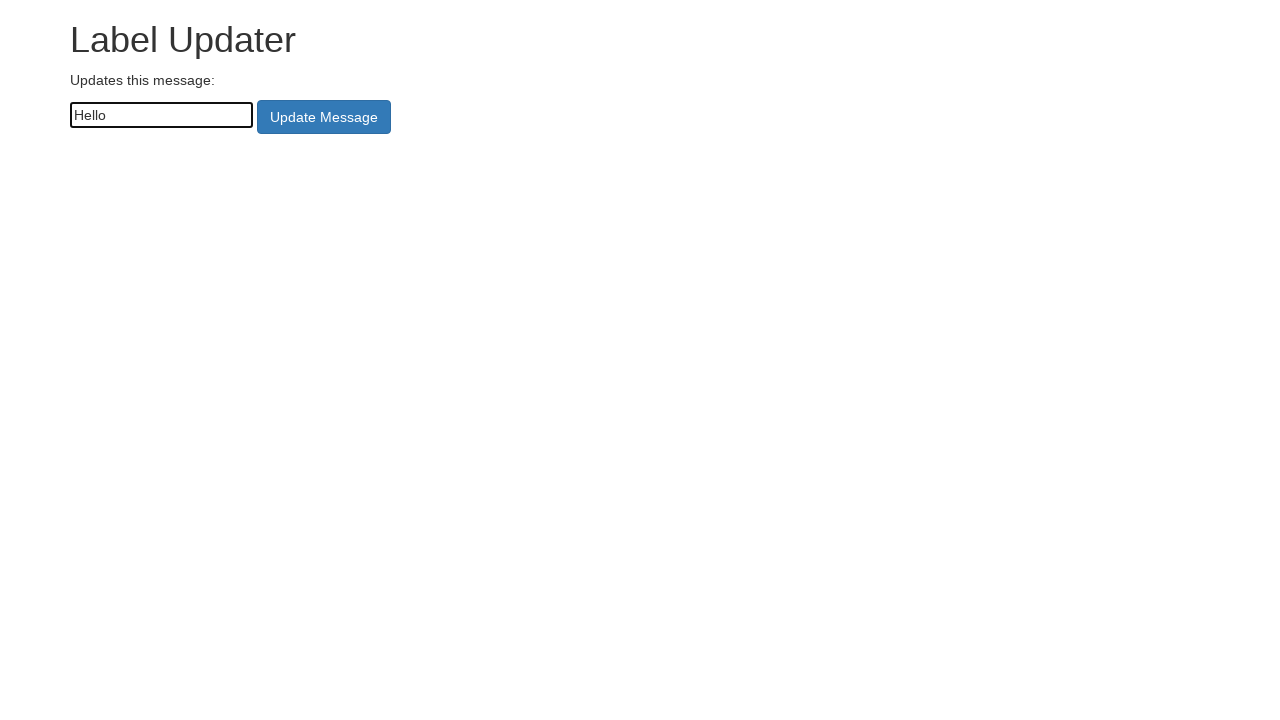

Clicked update button to submit form at (324, 117) on button#changer
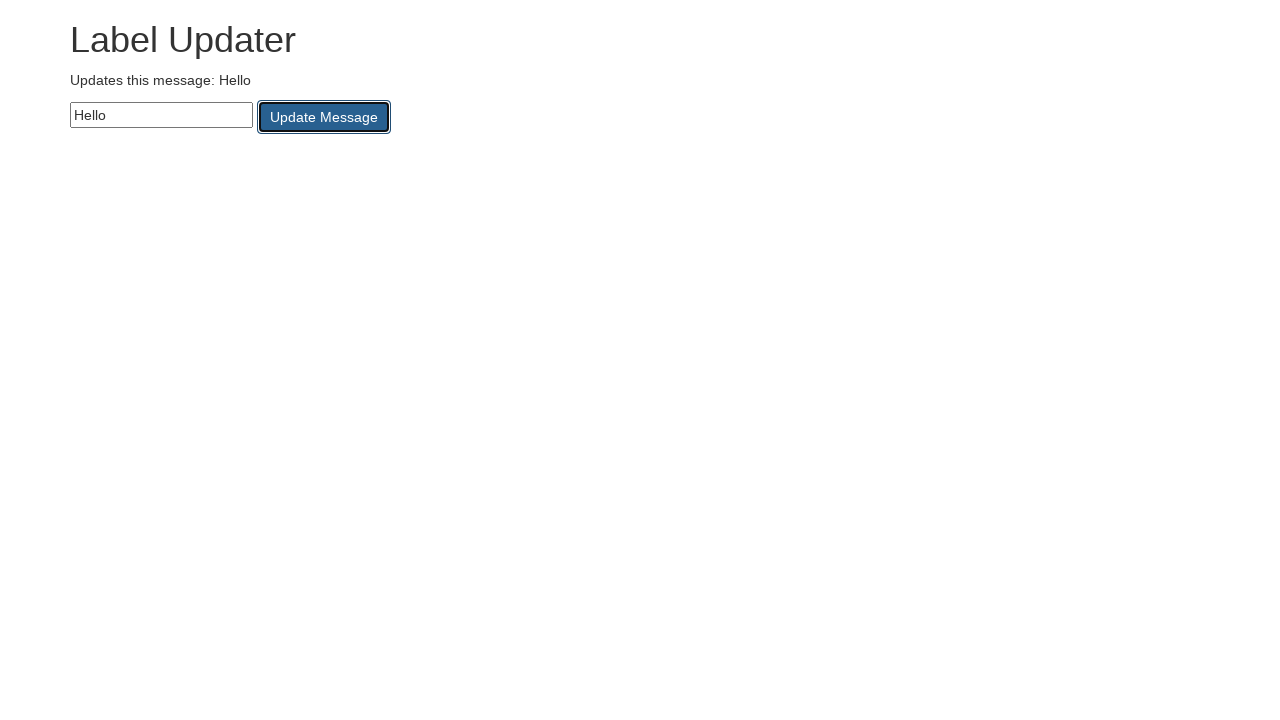

Waited for label element to appear
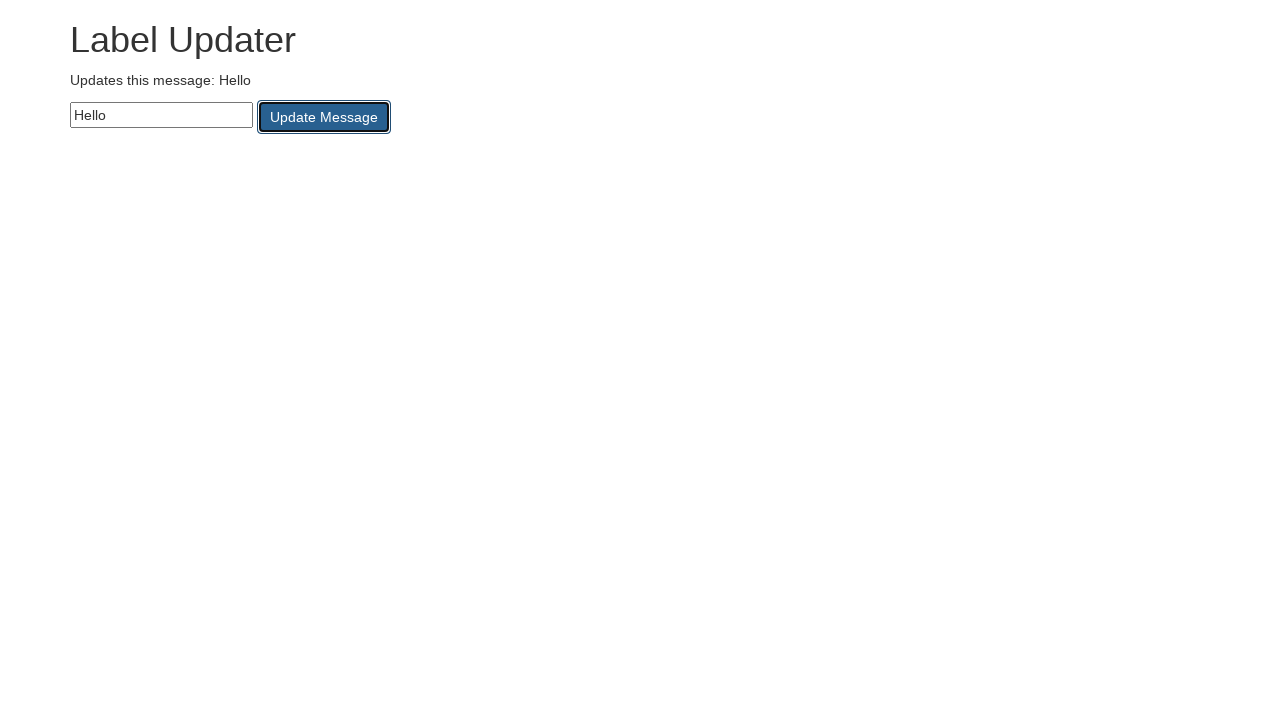

Retrieved text content from label element
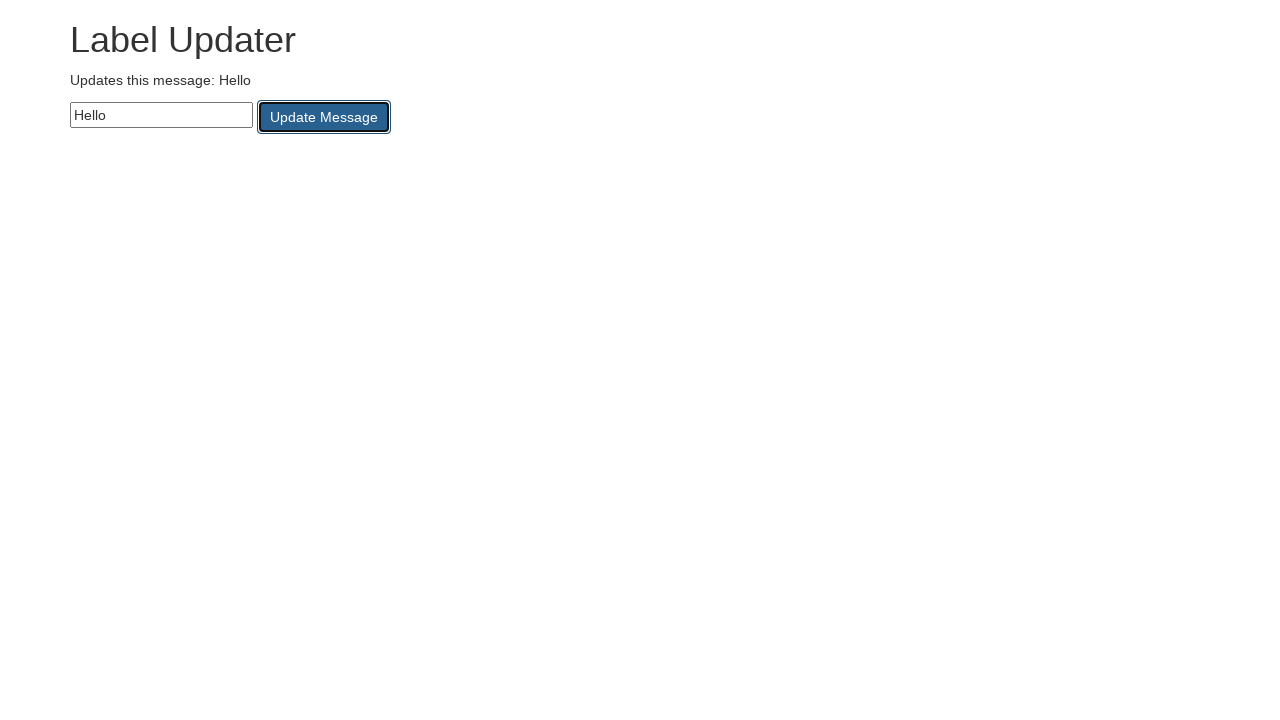

Verified that 'Hello' appears in the label element
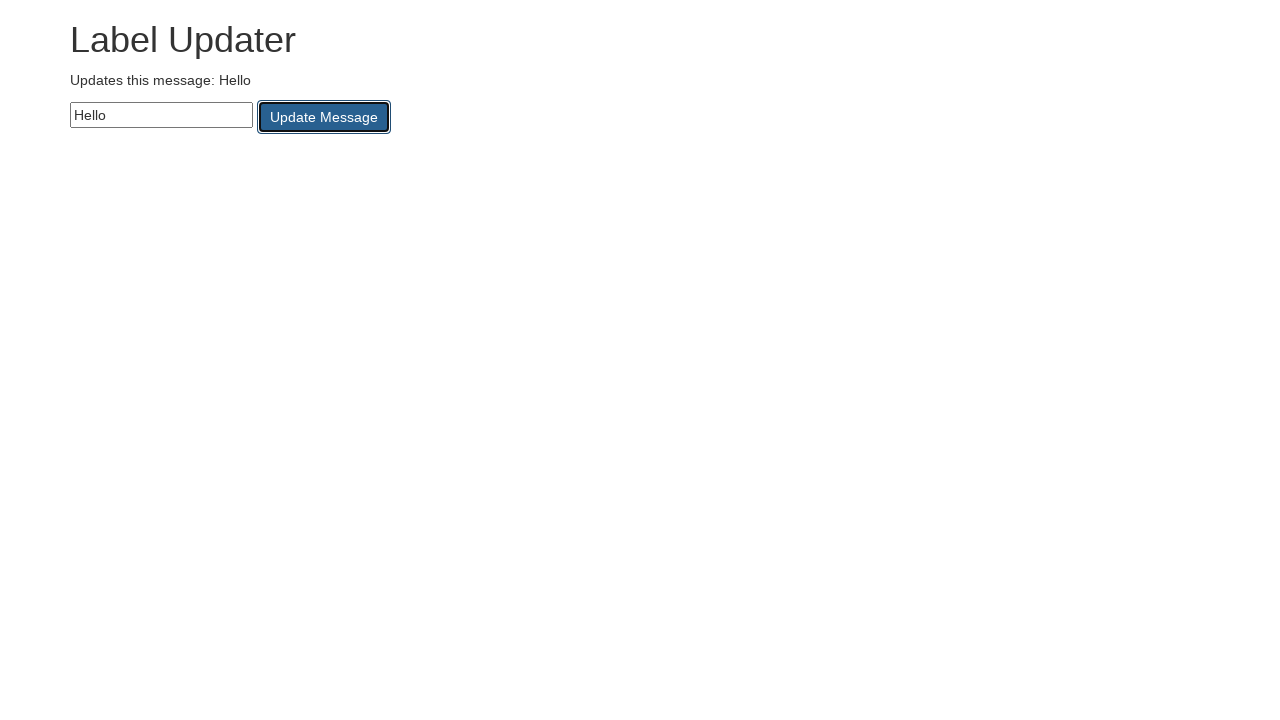

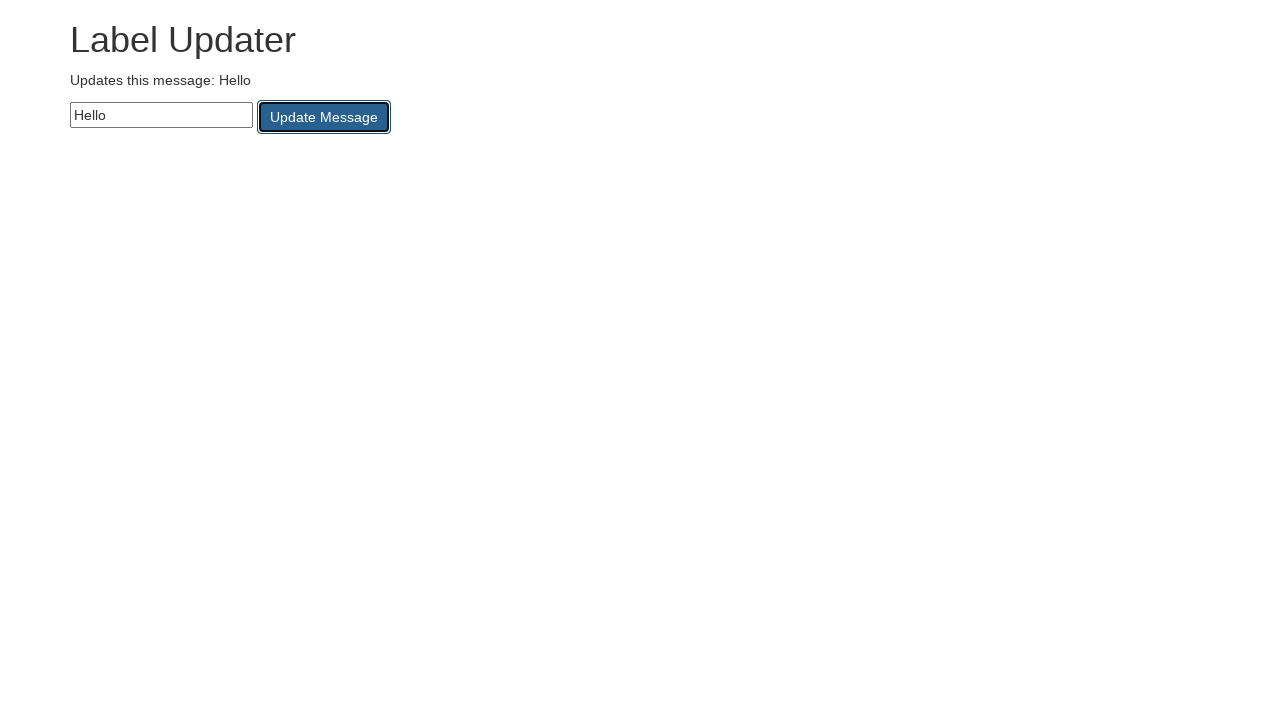